Navigates to the OrangeHRM demo login page and verifies the company branding logo is displayed

Starting URL: https://opensource-demo.orangehrmlive.com/web/index.php/auth/login

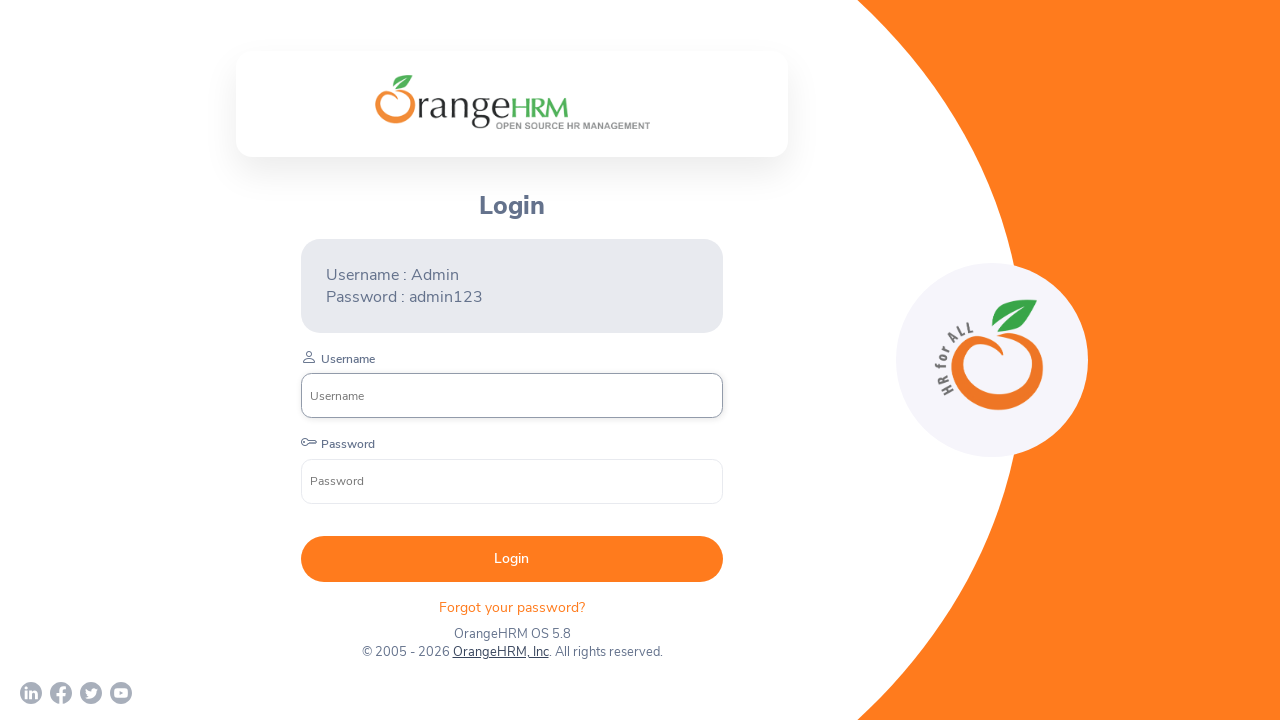

Waited for company branding logo selector to be present in DOM
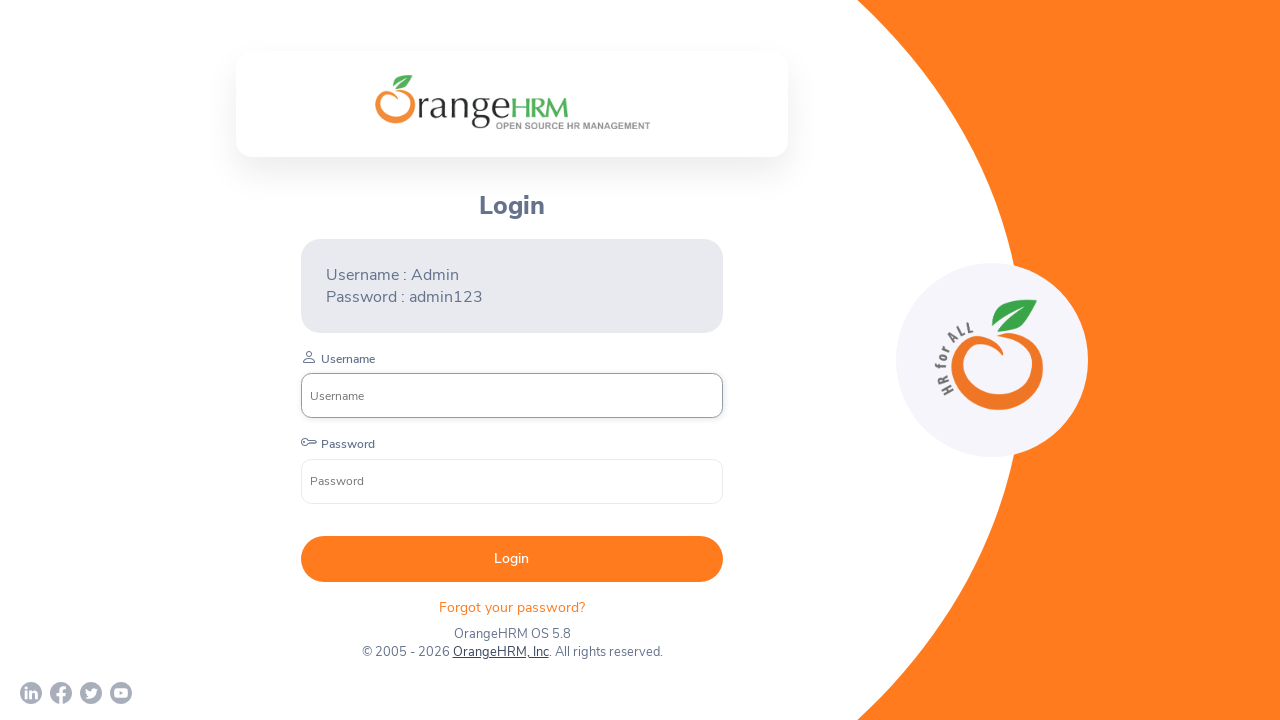

Located company branding logo element
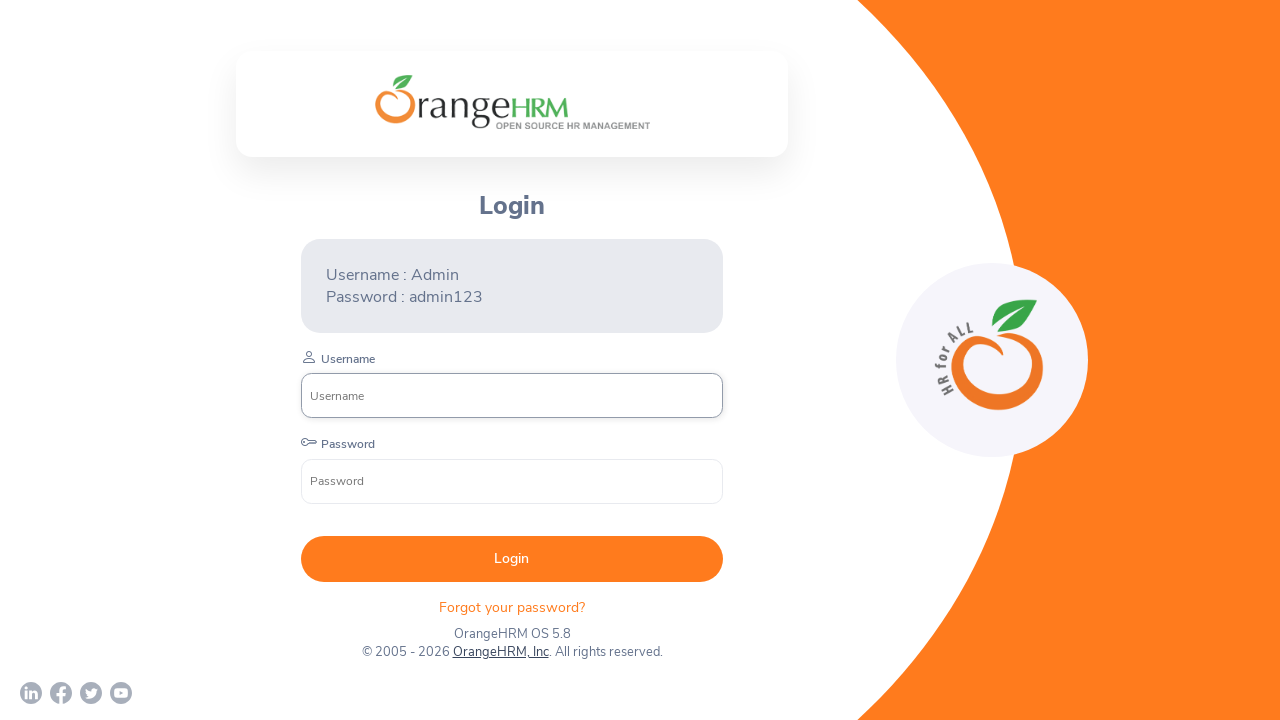

Verified company branding logo is visible on OrangeHRM login page
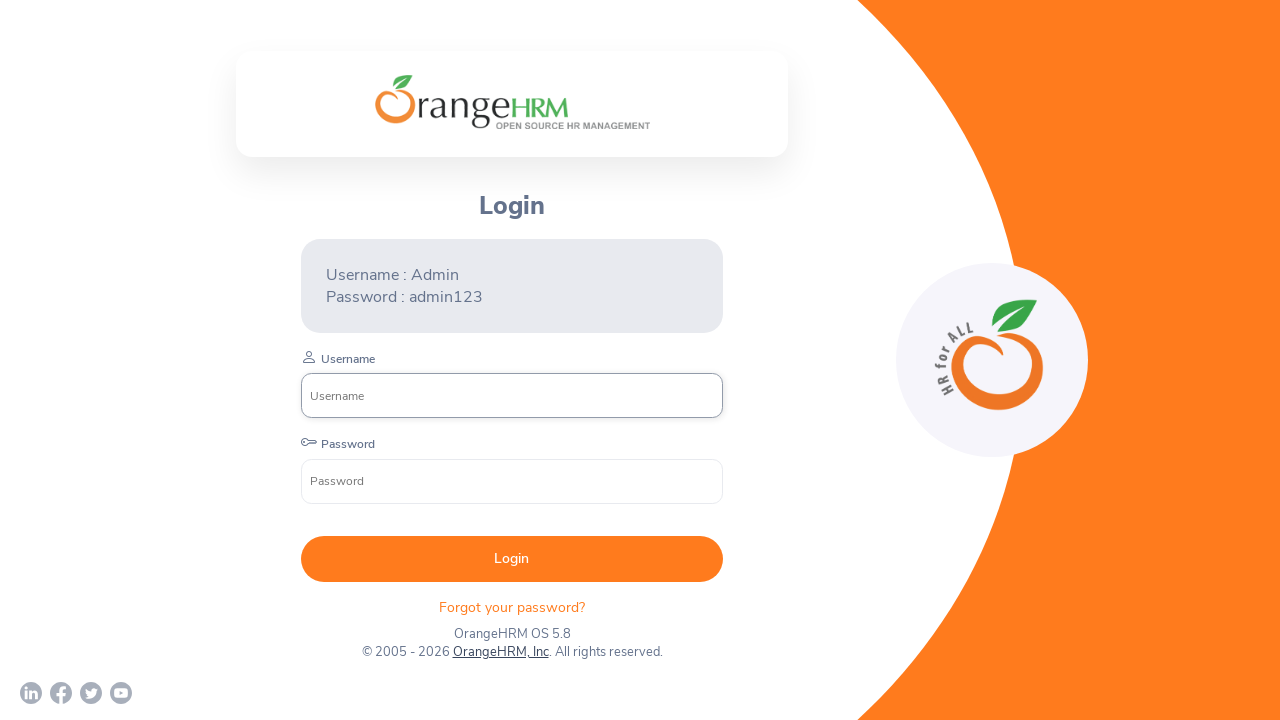

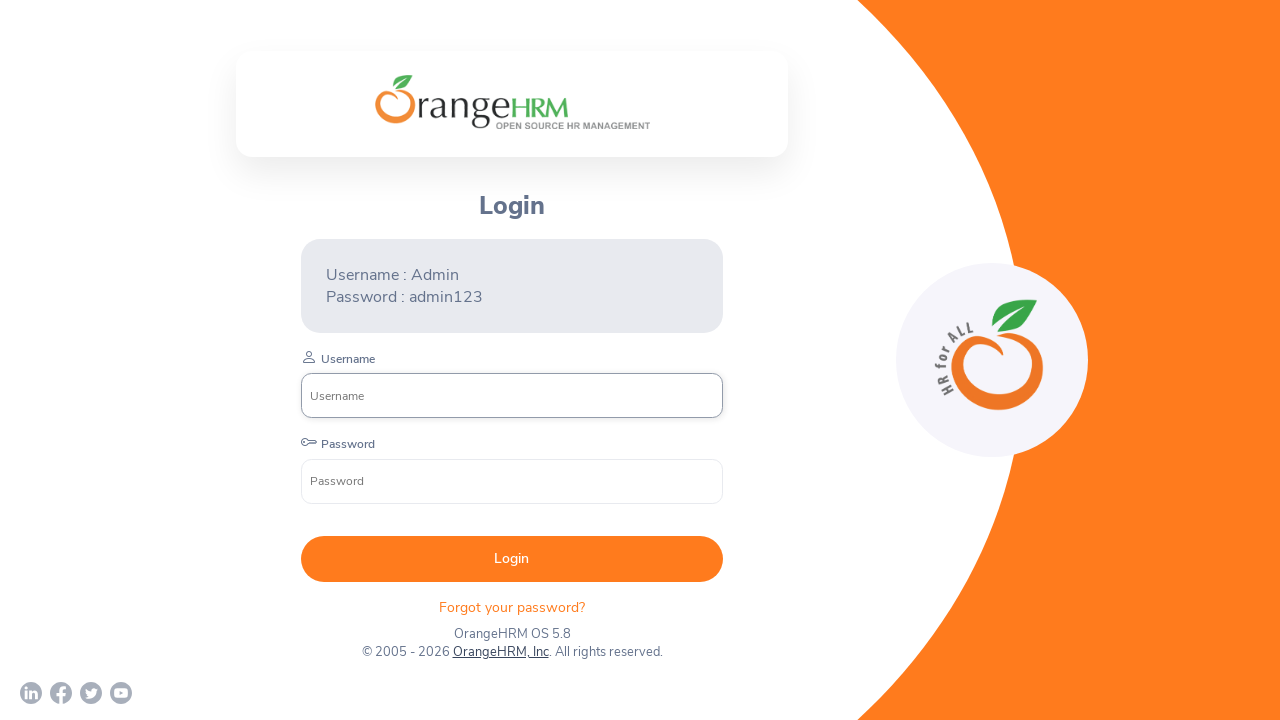